Tests checkbox functionality by checking both checkboxes if they are not already selected

Starting URL: https://the-internet.herokuapp.com/checkboxes

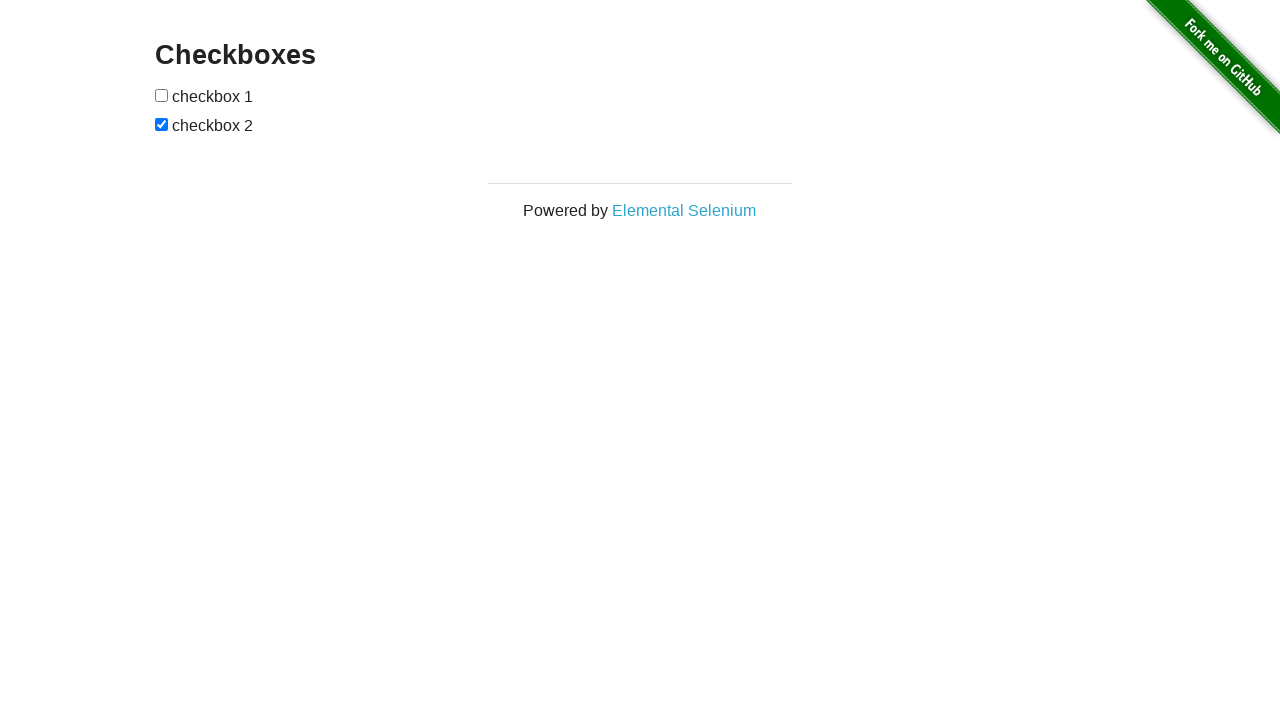

Navigated to checkbox test page
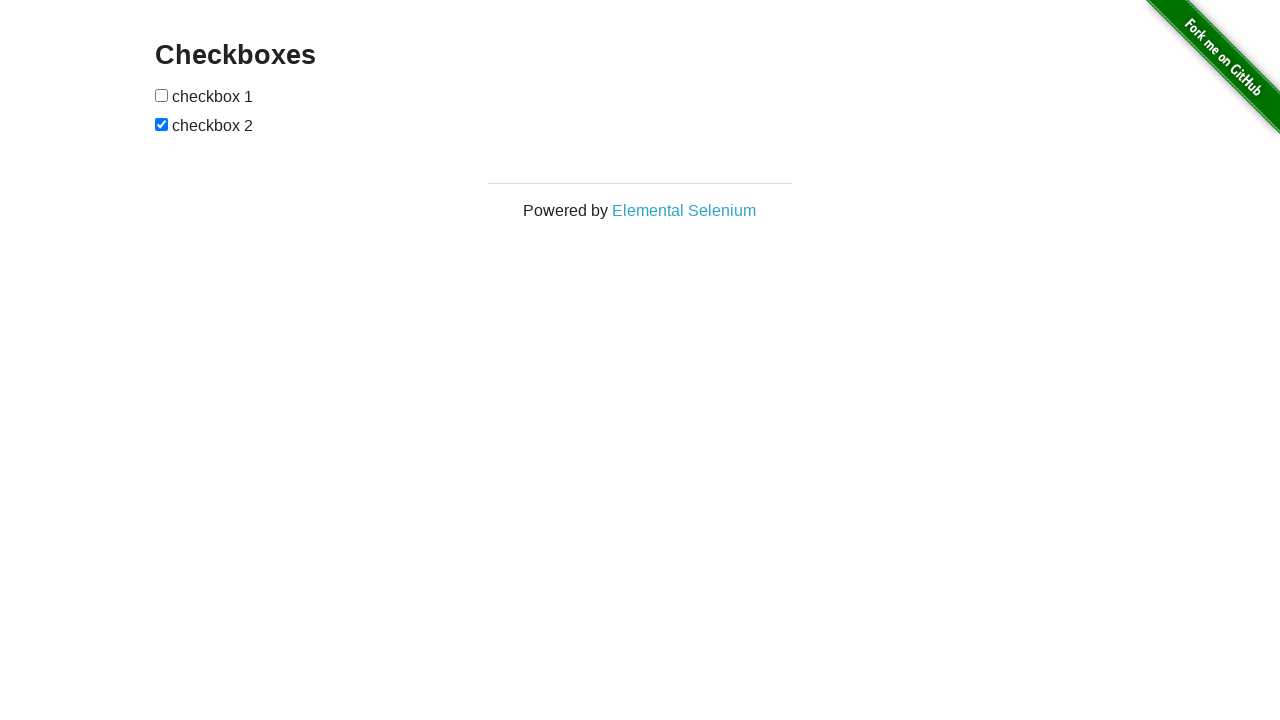

Located first checkbox element
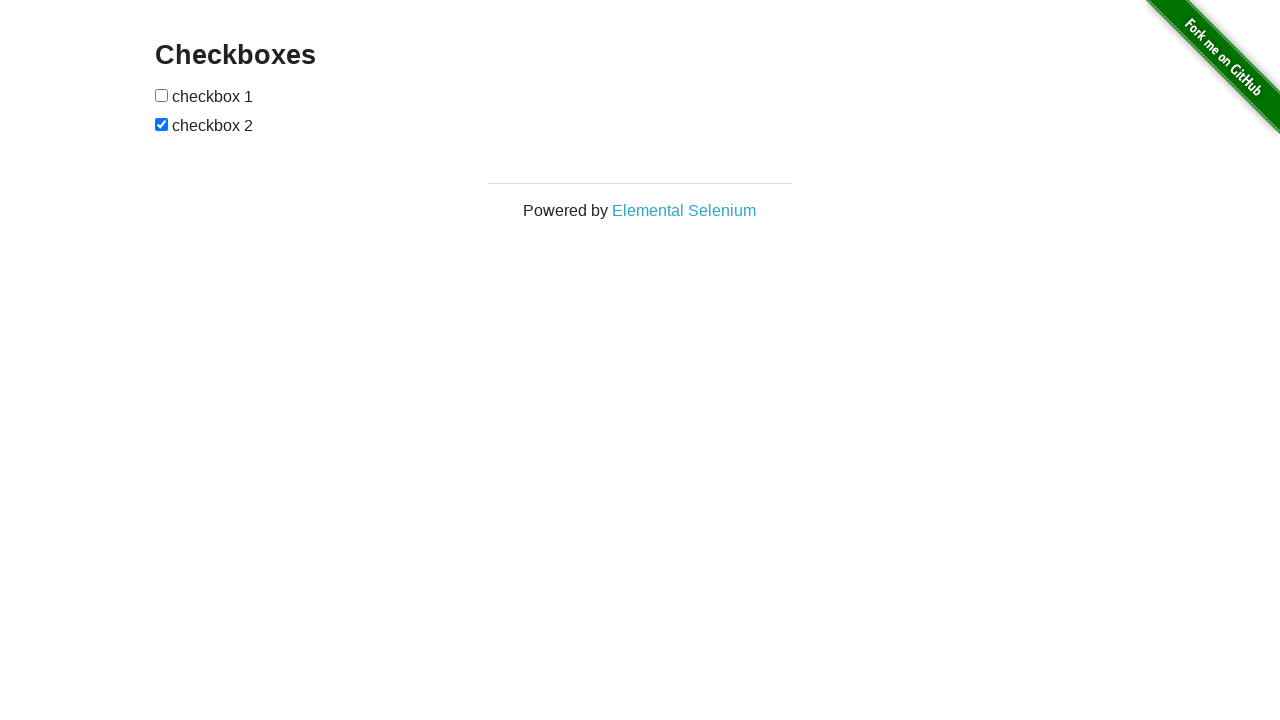

Located second checkbox element
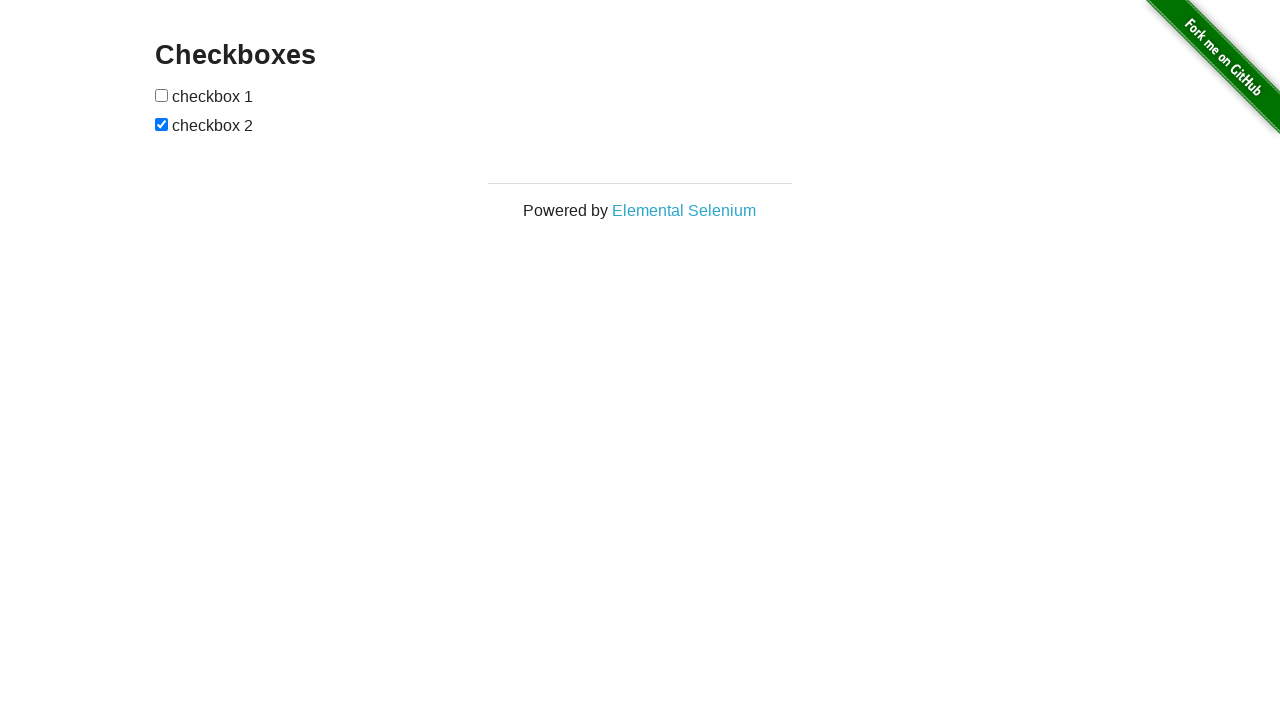

First checkbox was not checked
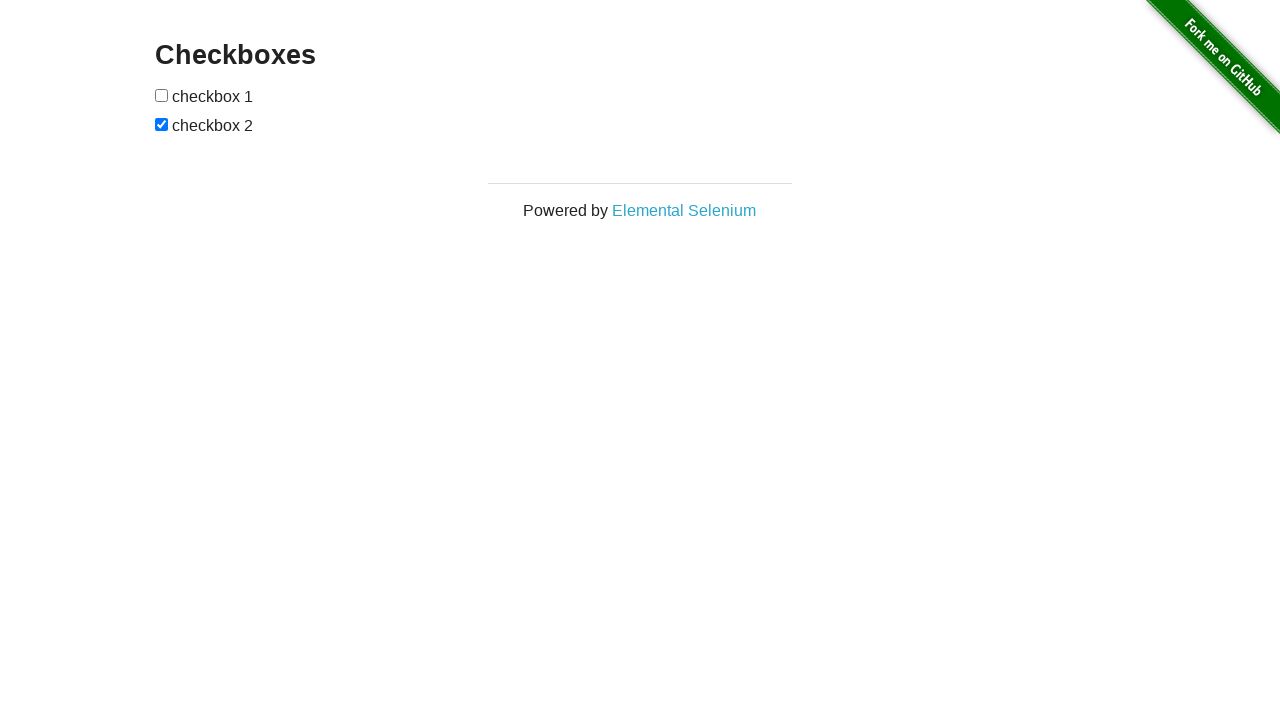

Clicked first checkbox to select it at (162, 95) on xpath=//input[@type='checkbox'][1]
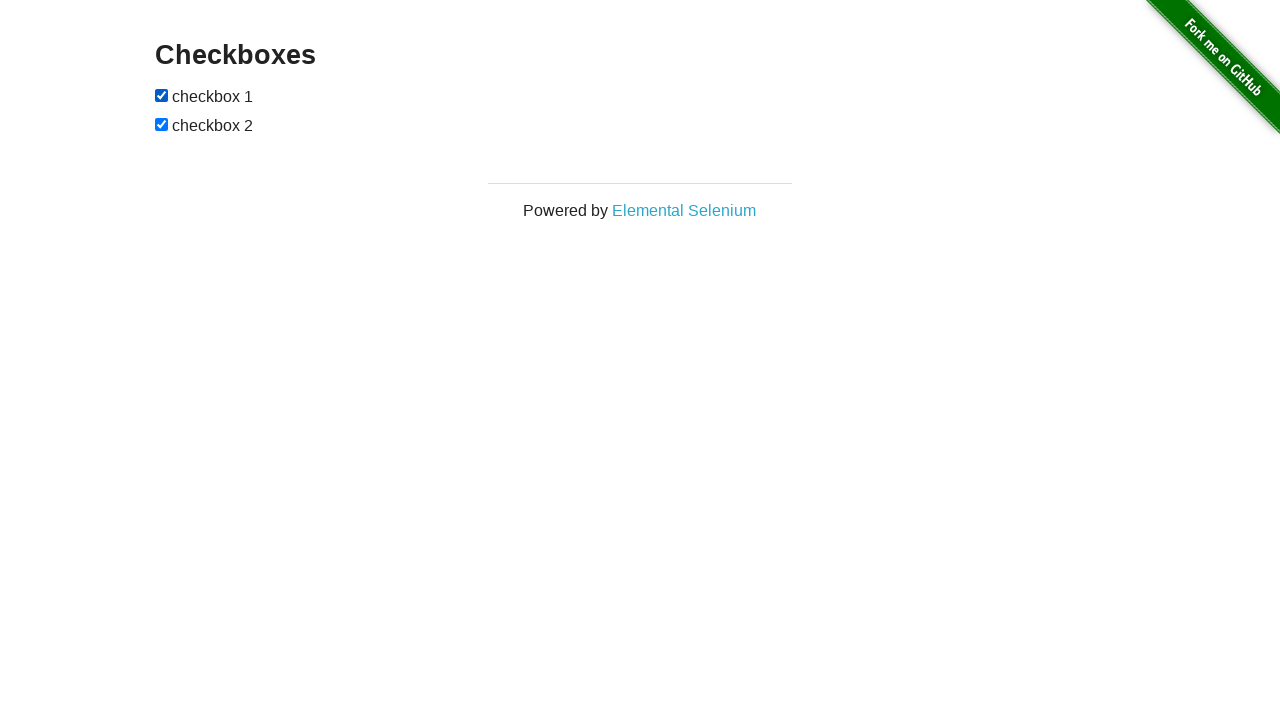

Second checkbox was already checked
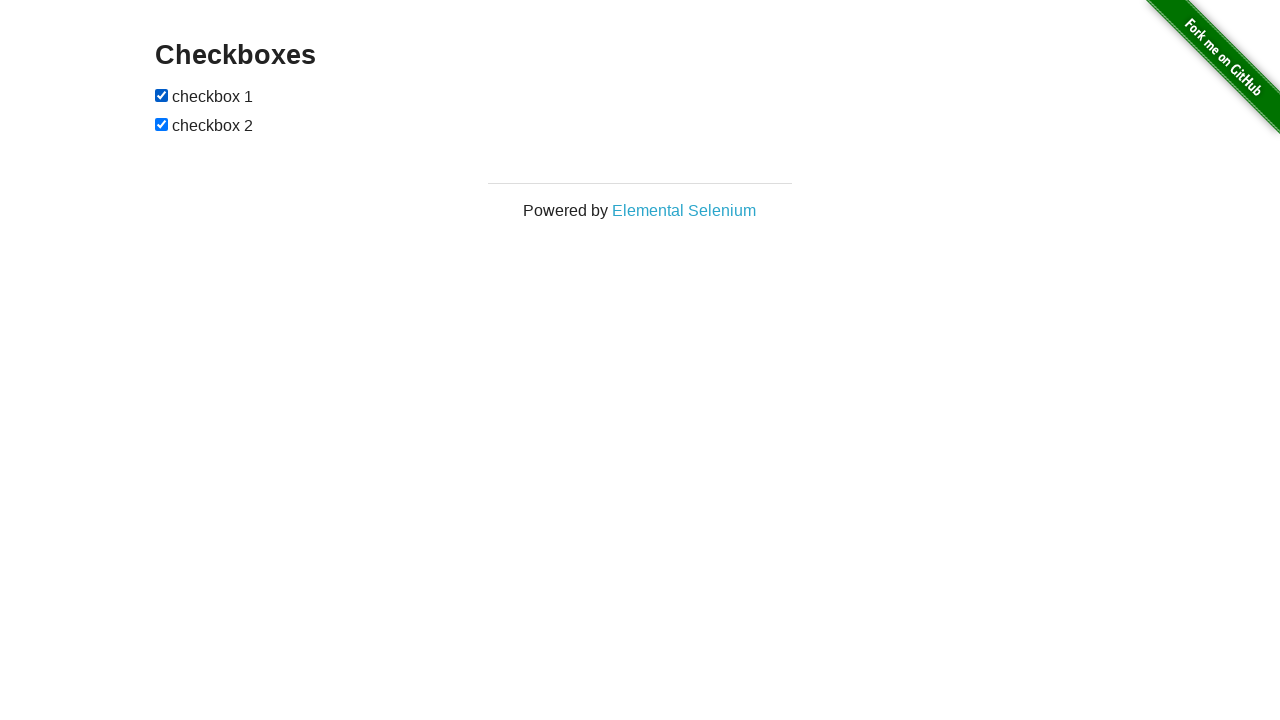

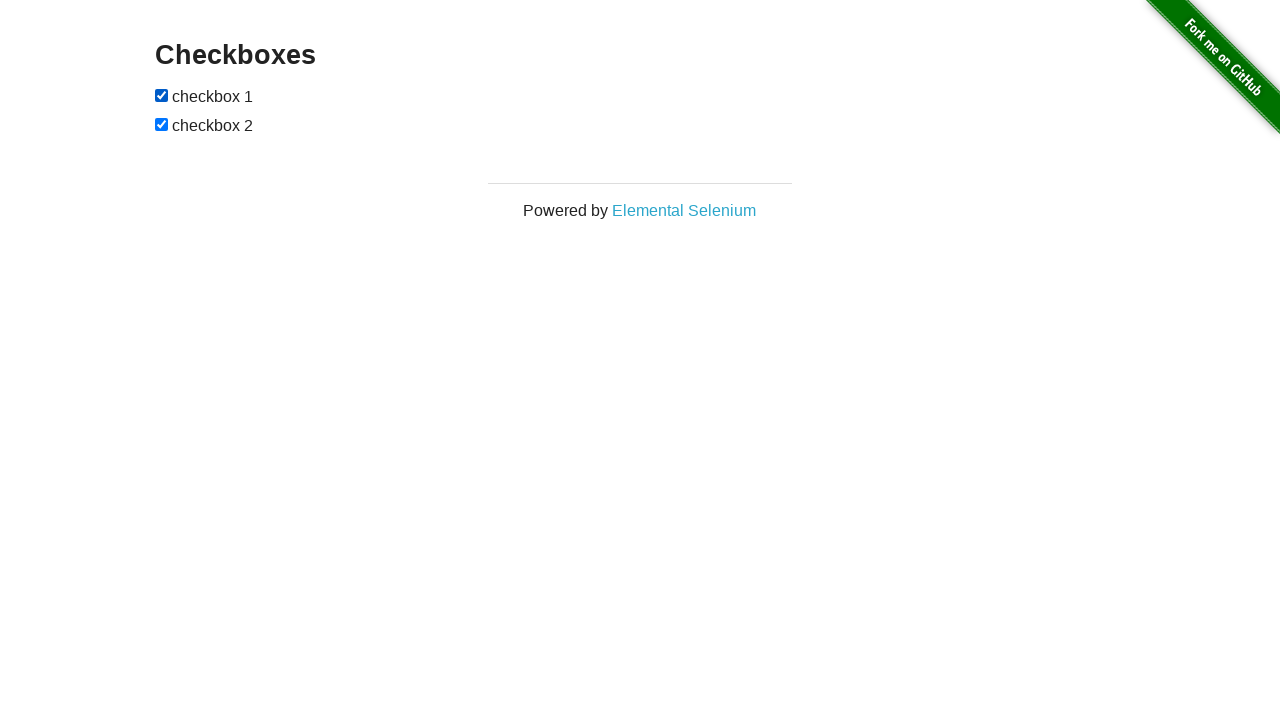